Tests JavaScript alert handling by clicking a button that triggers an alert popup, then accepting the alert dialog.

Starting URL: https://demoqa.com/alerts

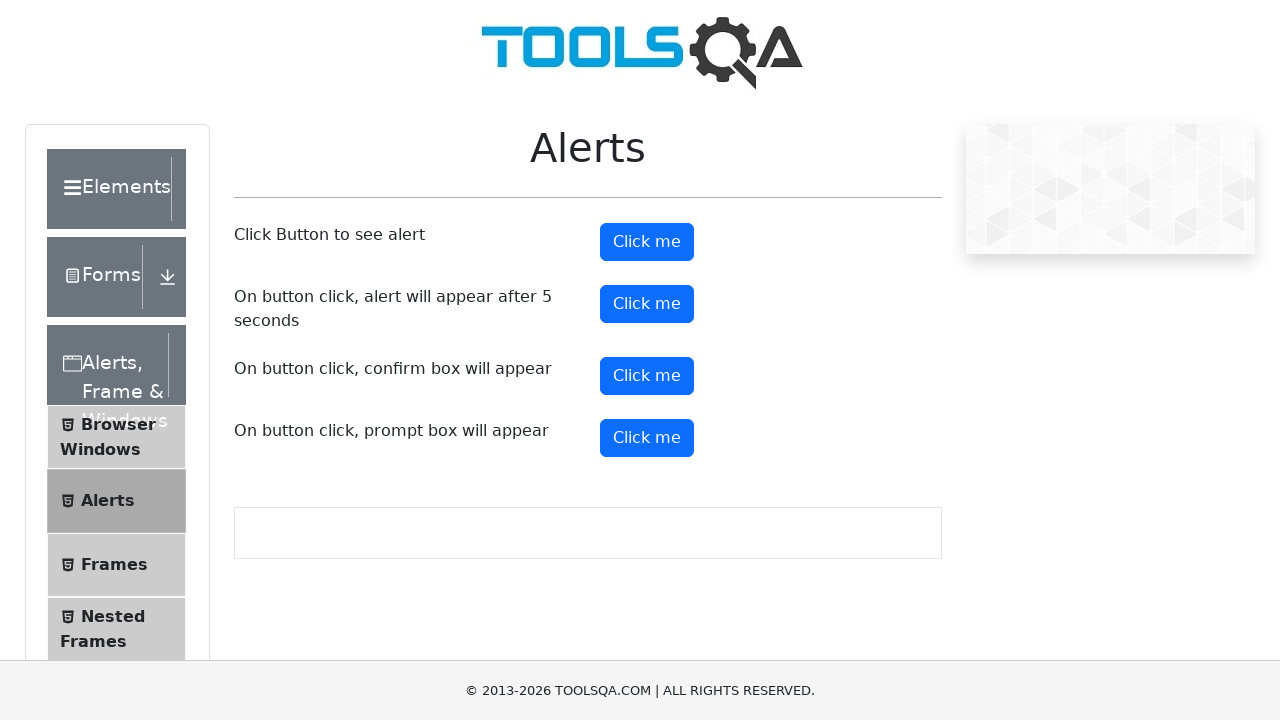

Set up dialog handler to automatically accept alerts
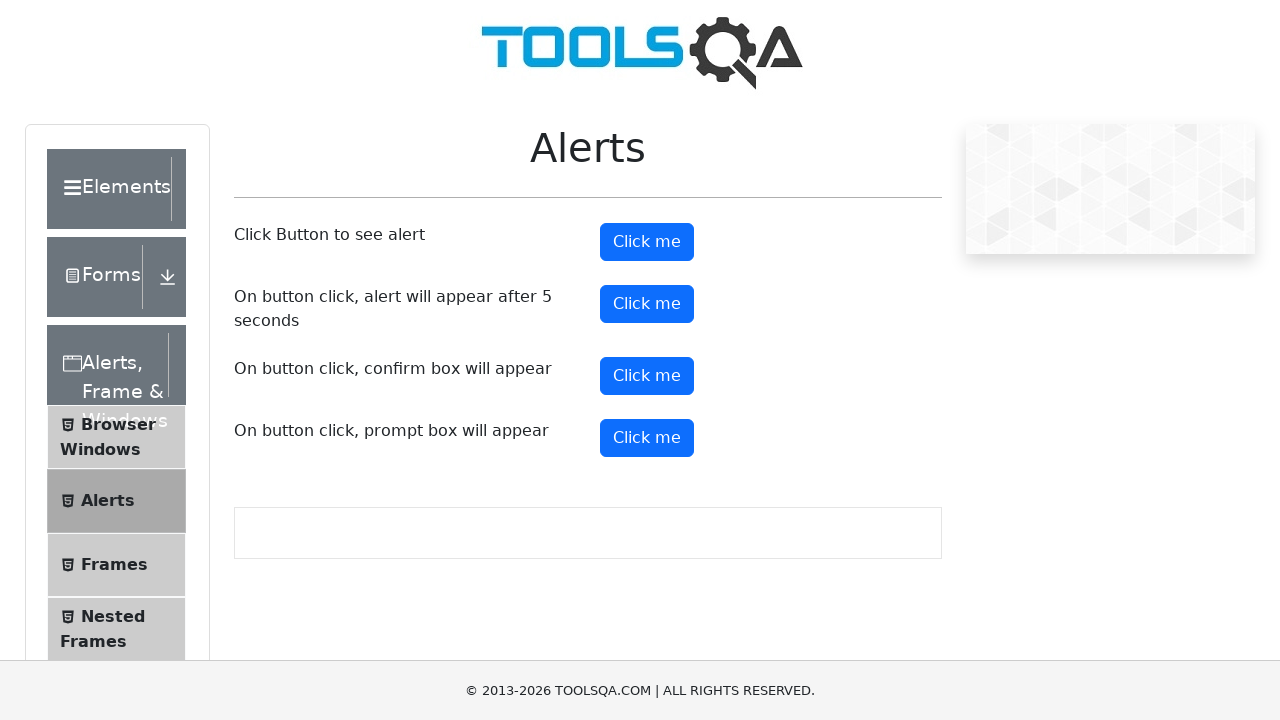

Clicked alert button to trigger JavaScript alert at (647, 242) on button#alertButton
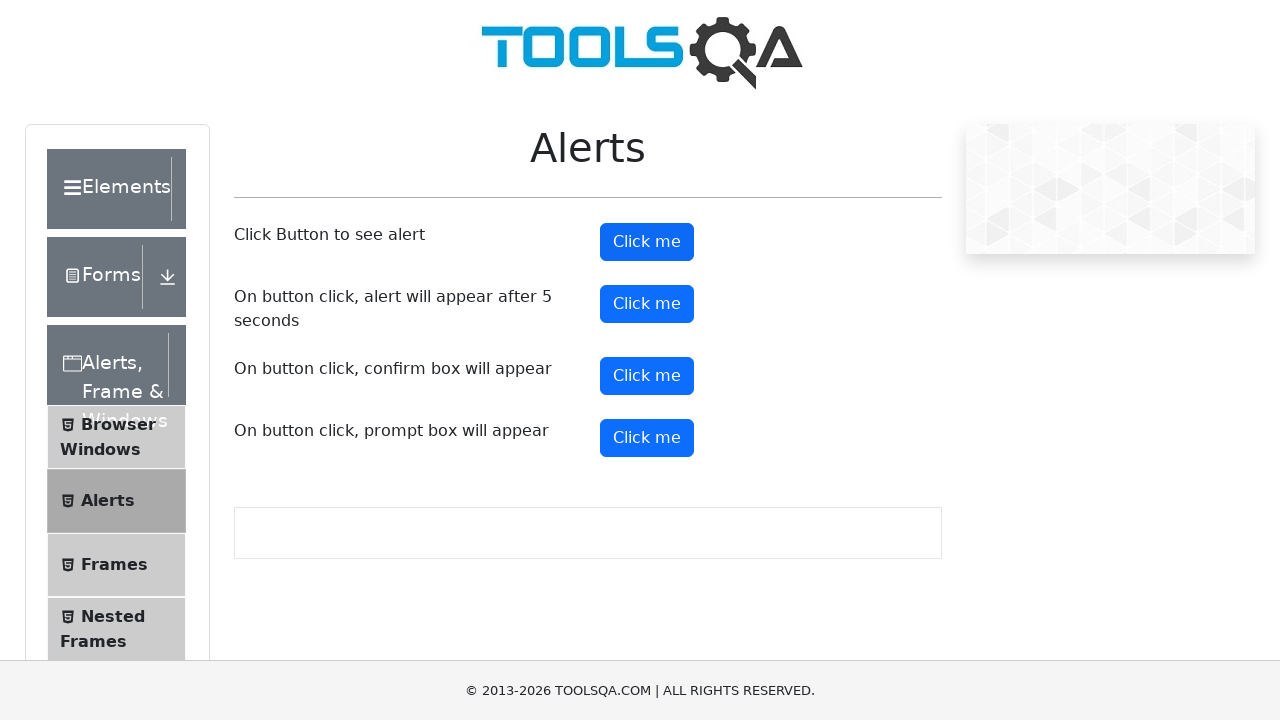

Waited for alert to be handled
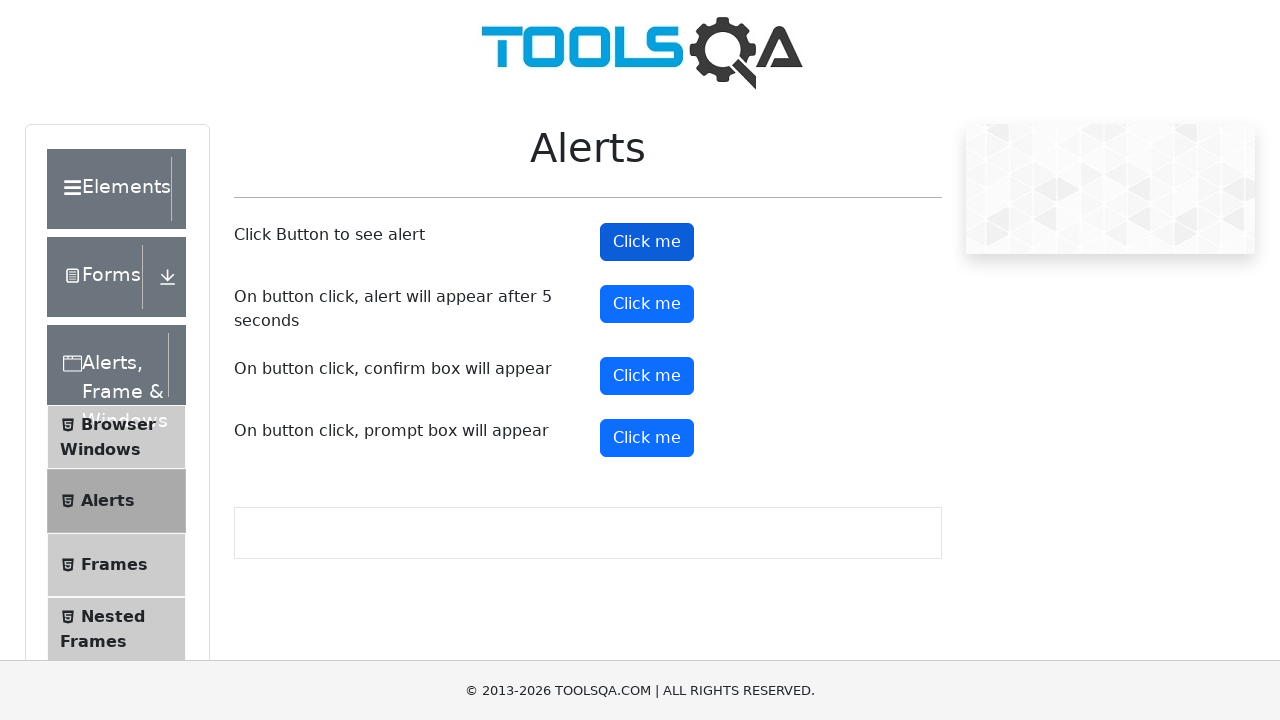

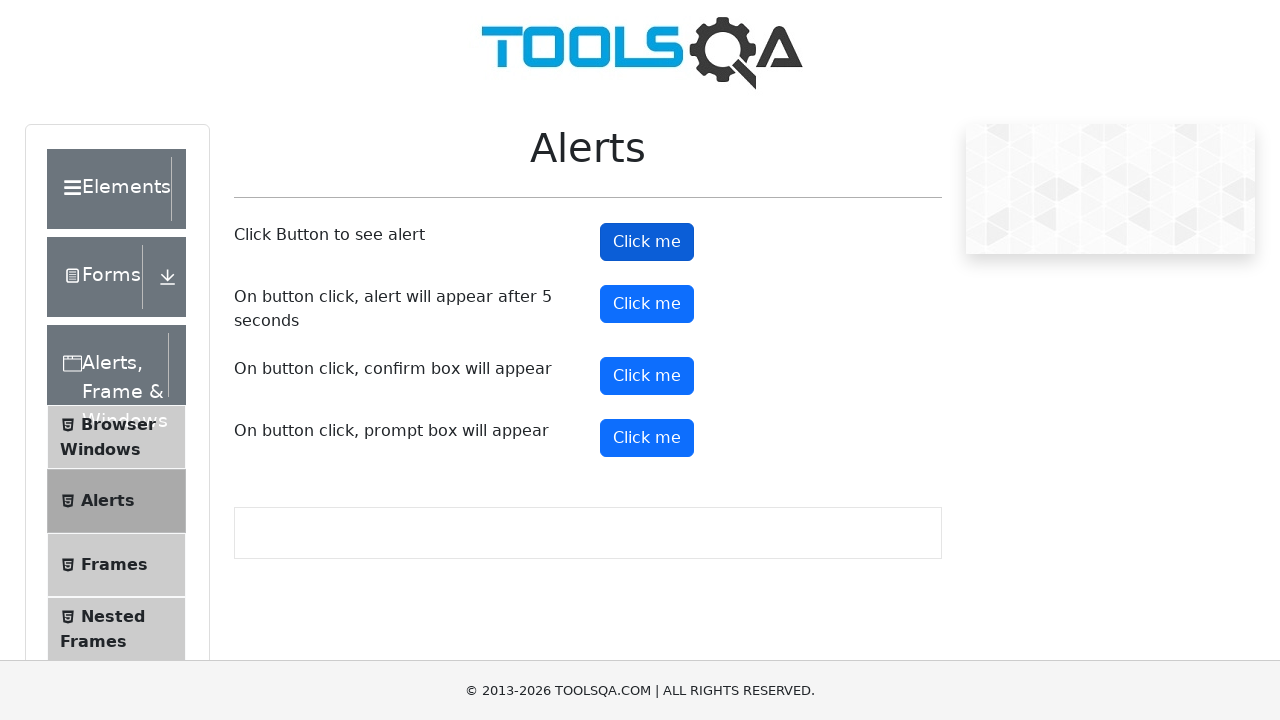